Tests checkbox selection functionality by finding and clicking a specific checkbox option from a list of checkboxes

Starting URL: http://syntaxprojects.com/basic-checkbox-demo.php

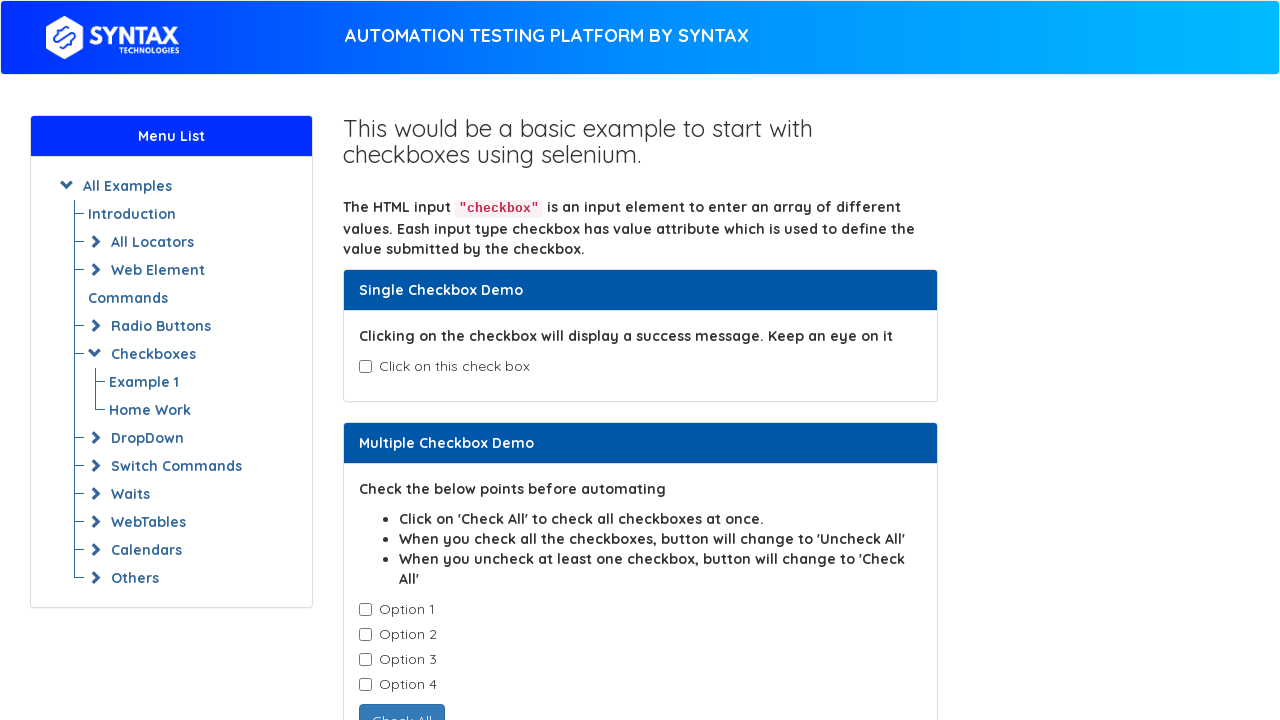

Navigated to checkbox demo page
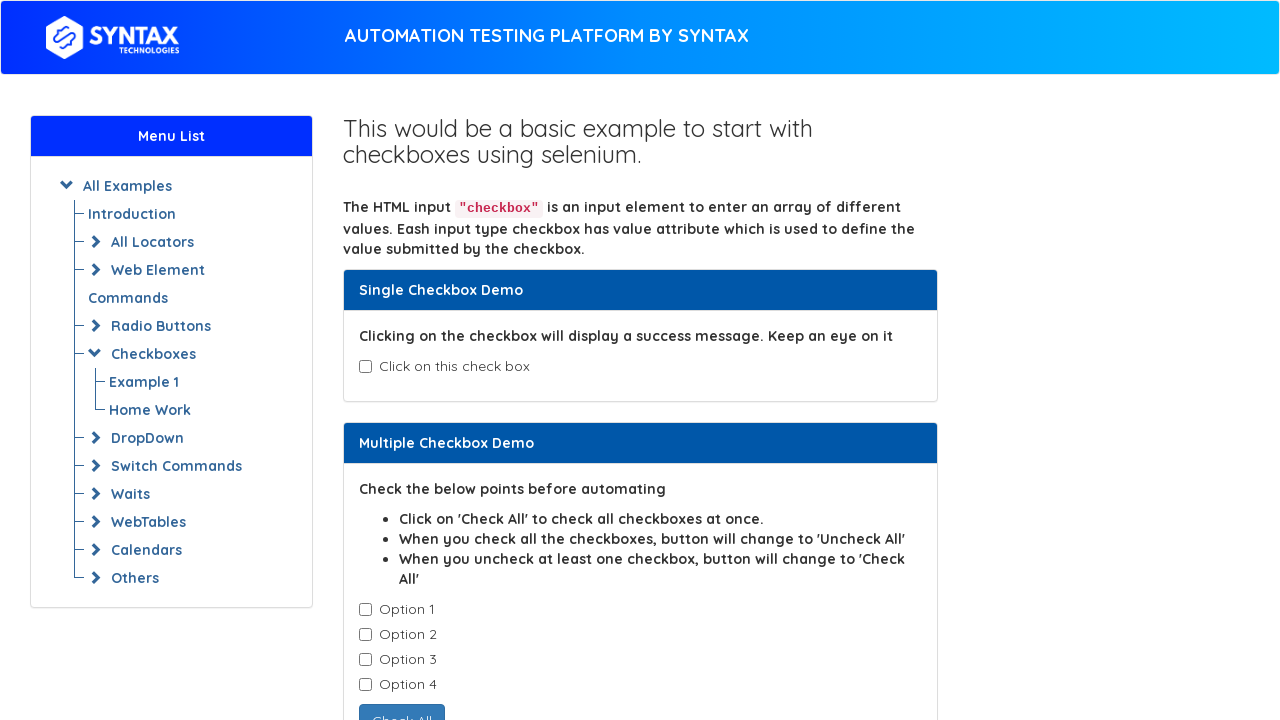

Located all checkboxes with class 'cb1-element'
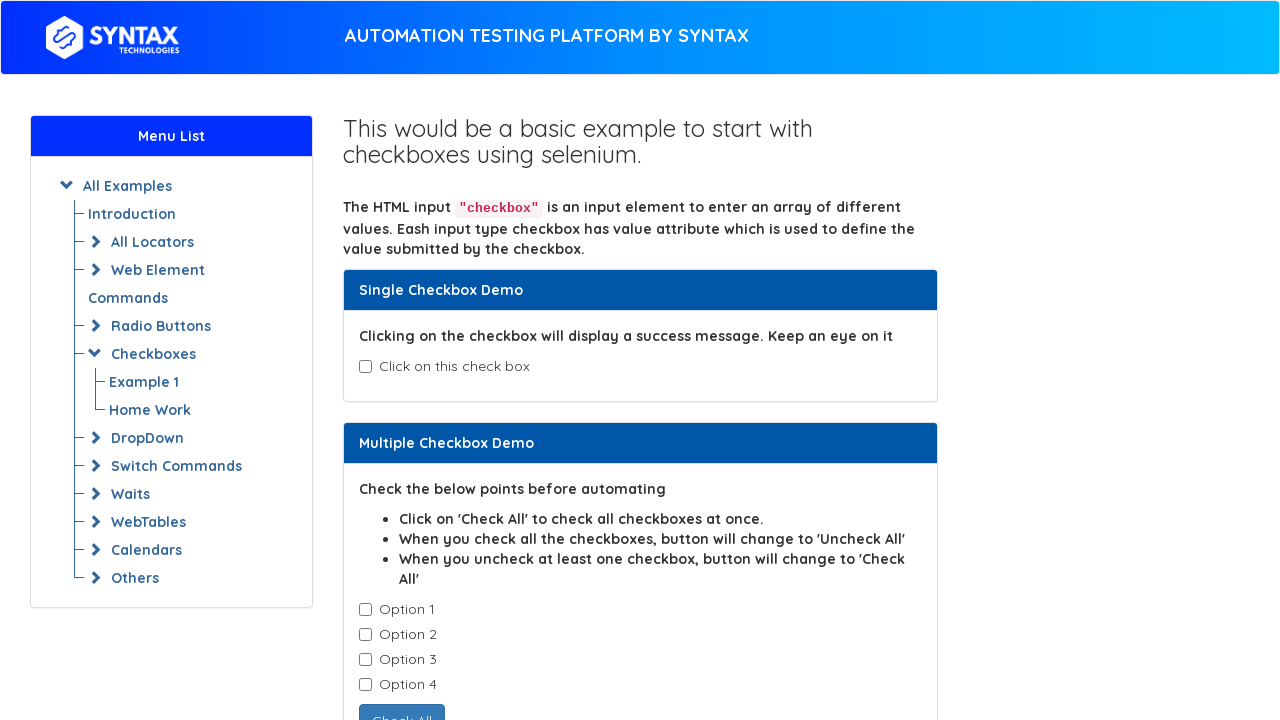

Clicked checkbox with value 'Option-2' at (365, 635) on input.cb1-element >> nth=1
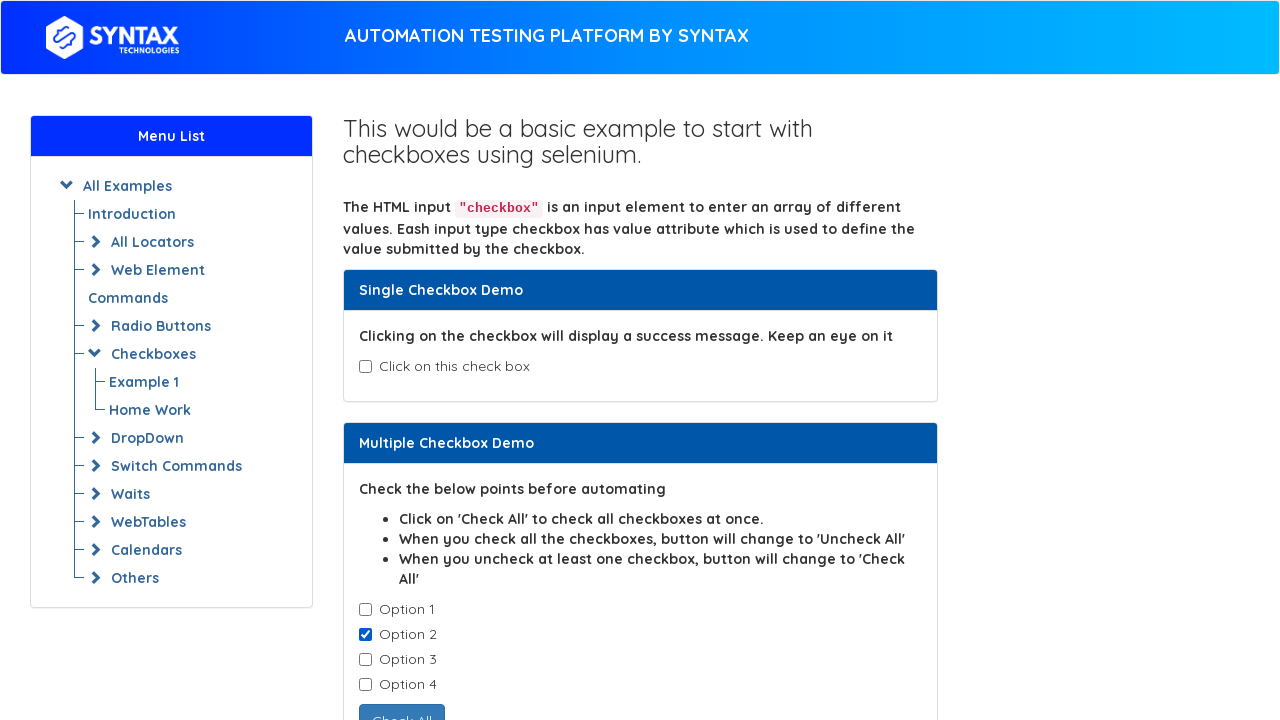

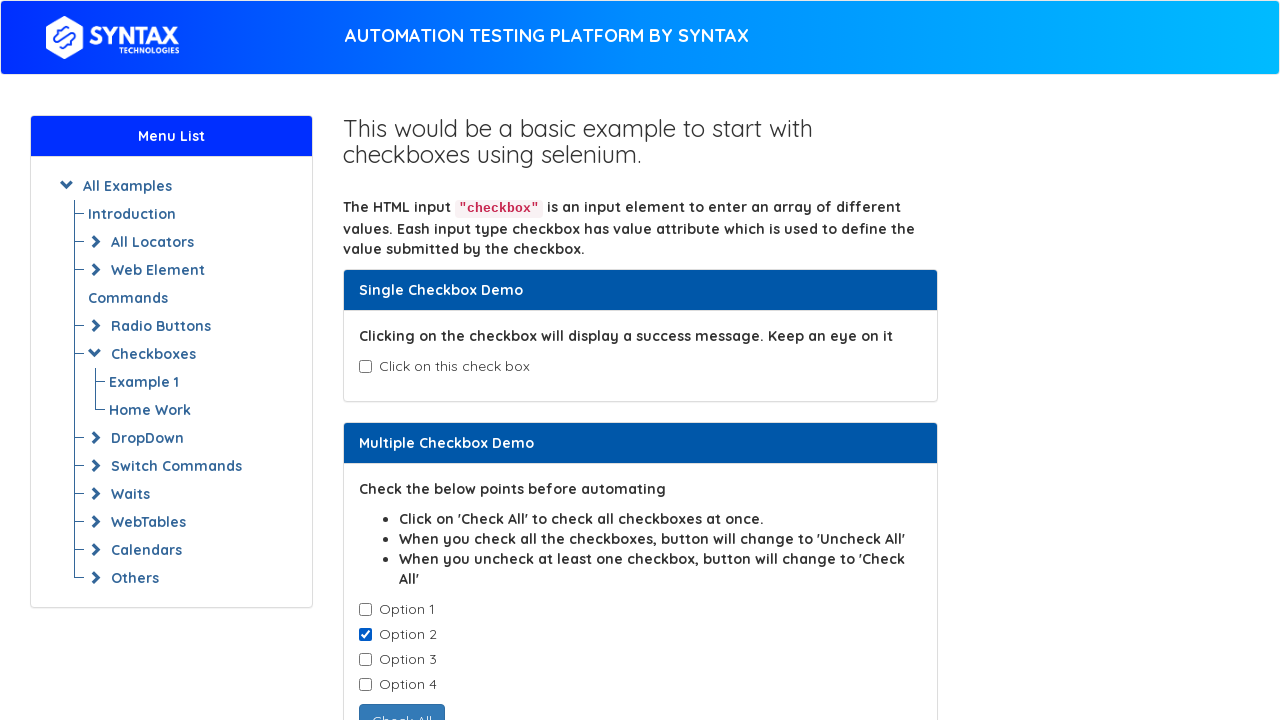